Switches to a frame, finds an image element, scrolls it into view

Starting URL: http://applitools.github.io/demo/TestPages/WixLikeTestPage/index.html

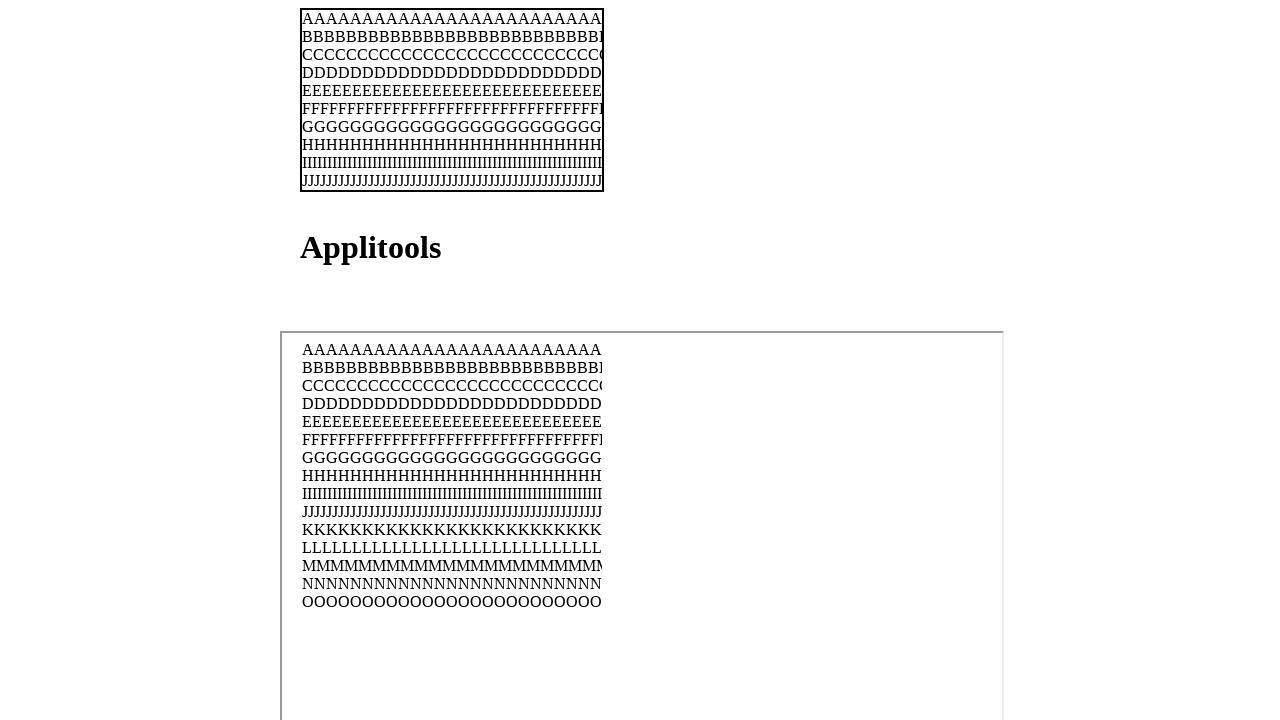

Navigated to WixLikeTestPage
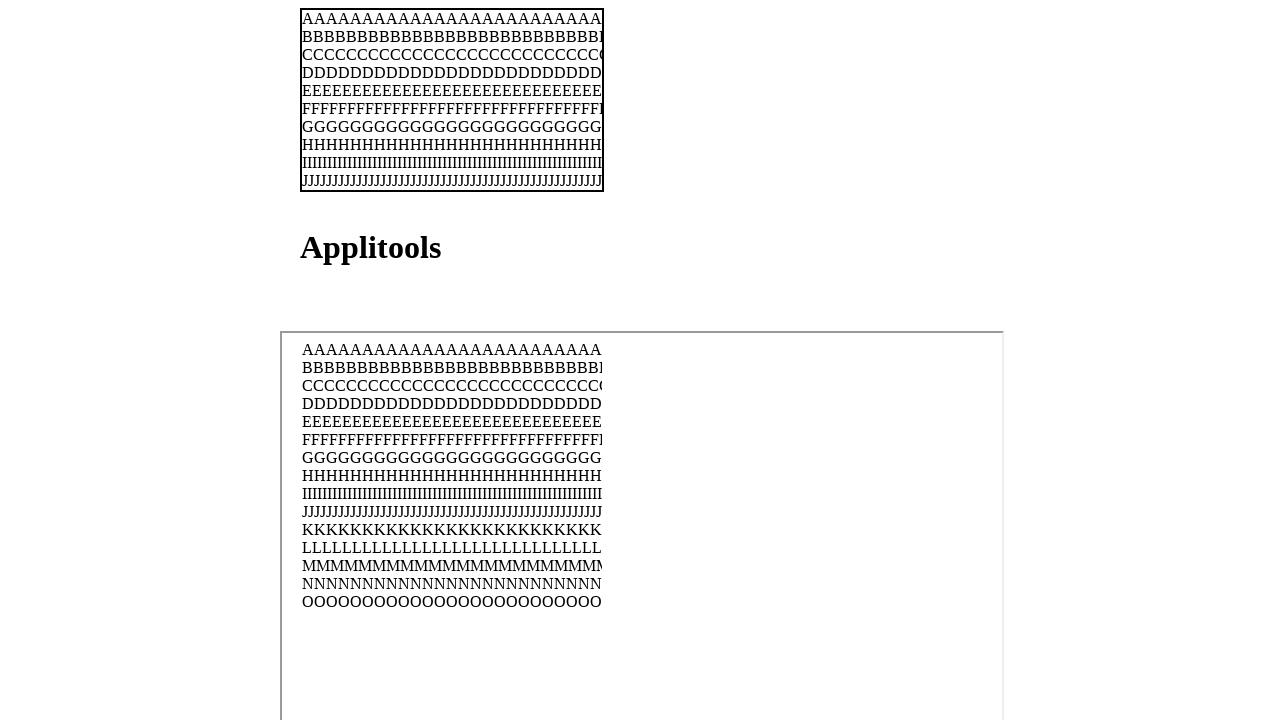

Switched to frame1
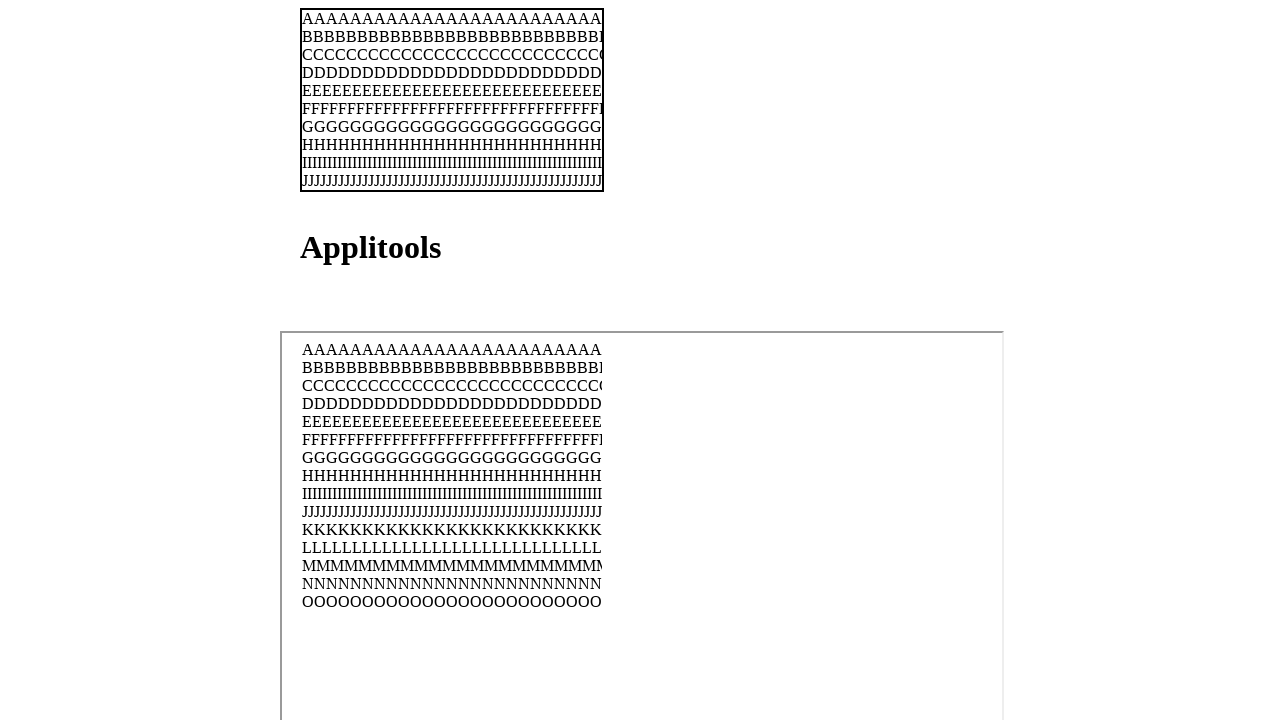

Located image element within frame
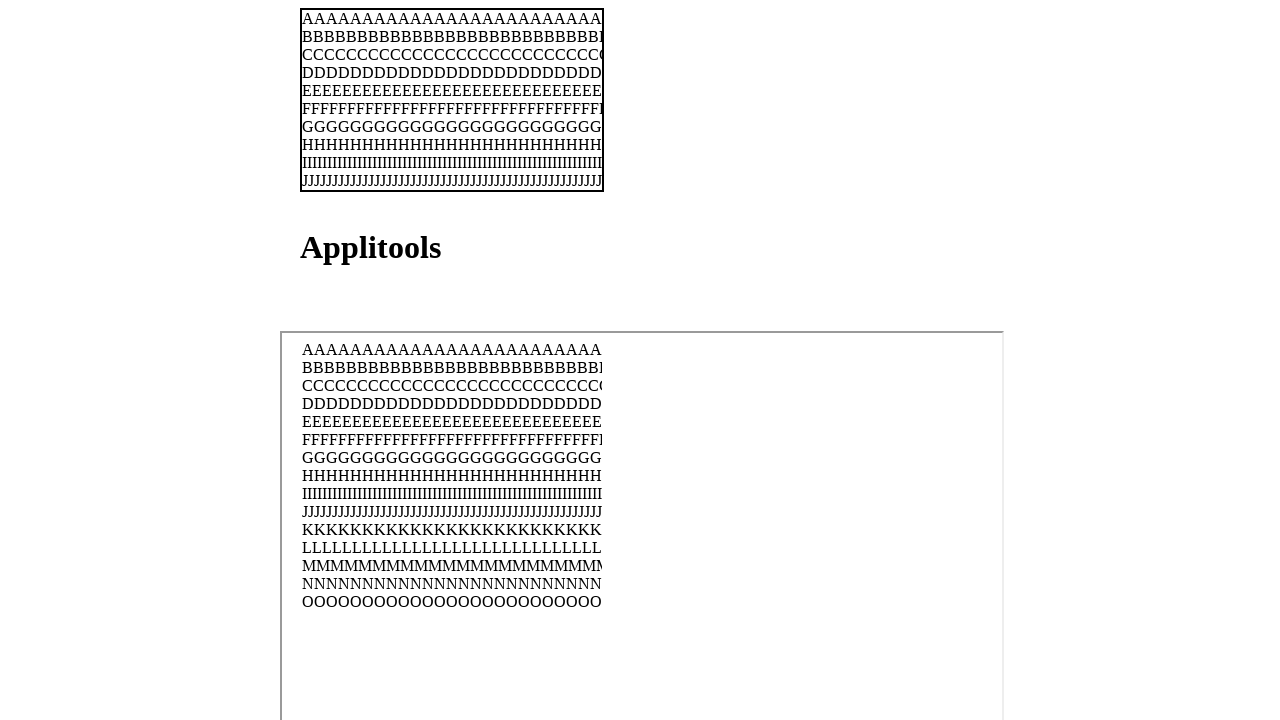

Scrolled image element into view
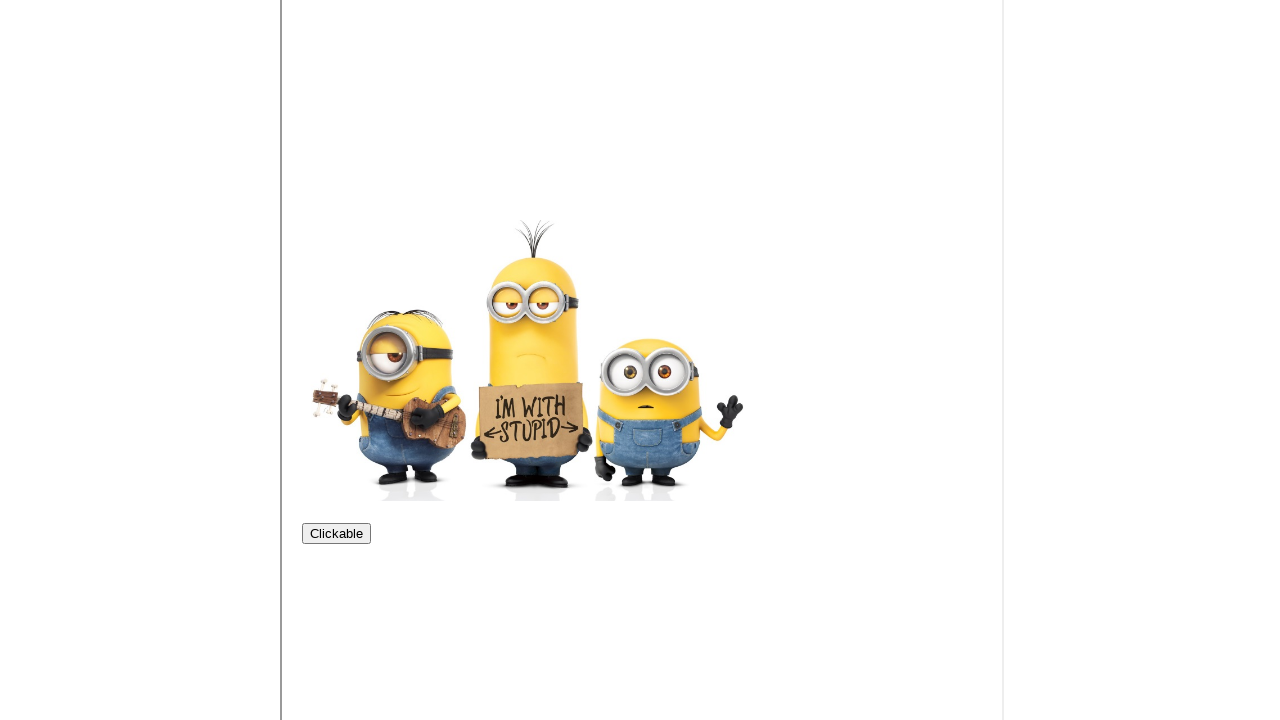

Confirmed image element is visible
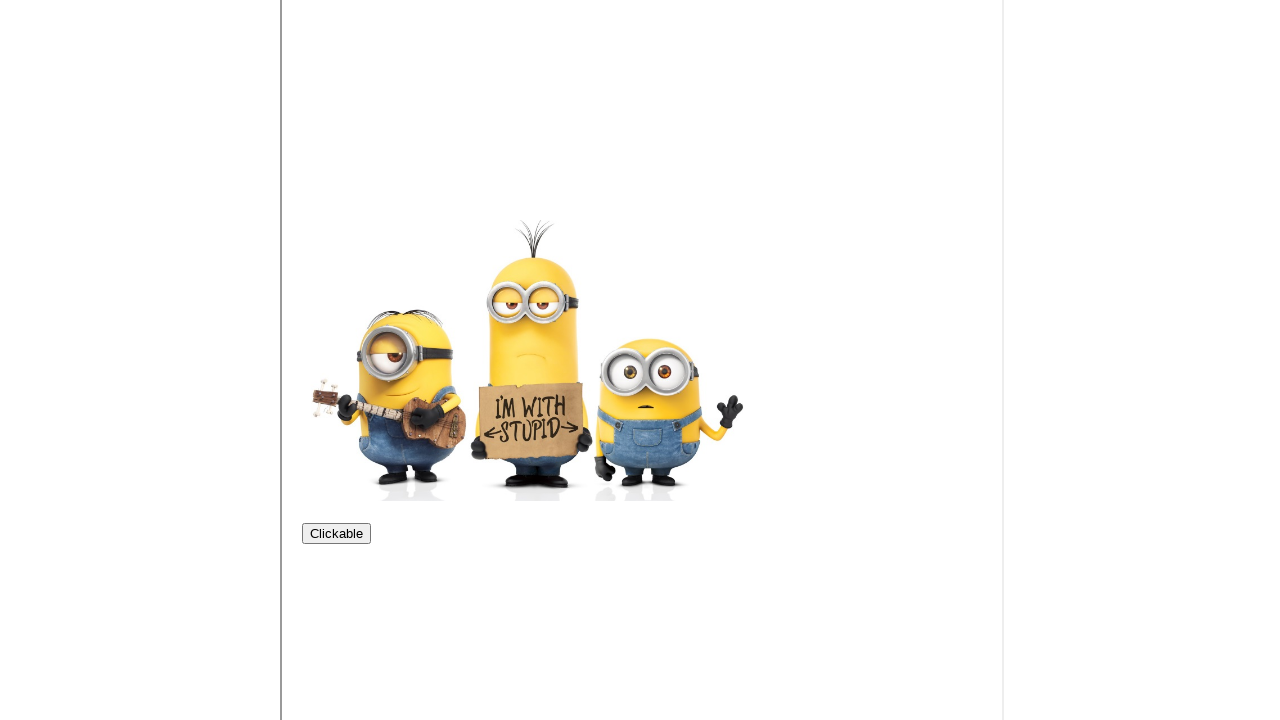

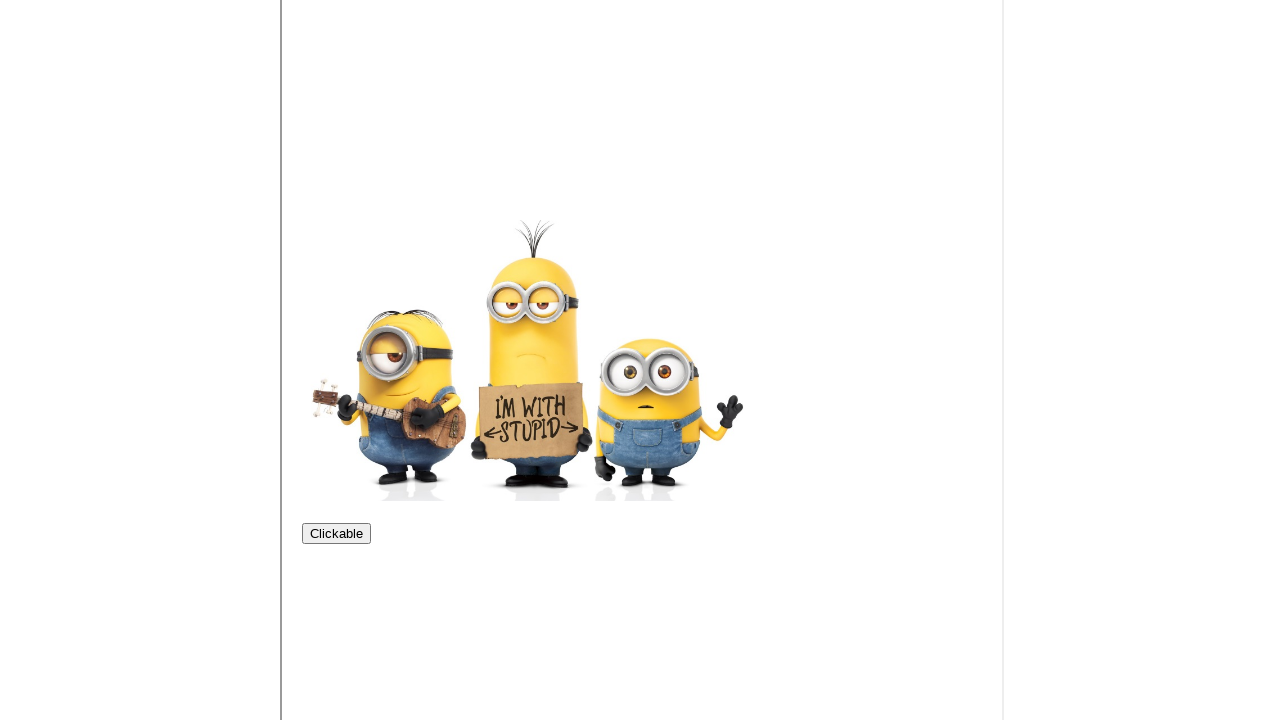